Navigates to the accessories category, sorts products, selects the 2nd product and adds it to cart

Starting URL: http://www.atid.store

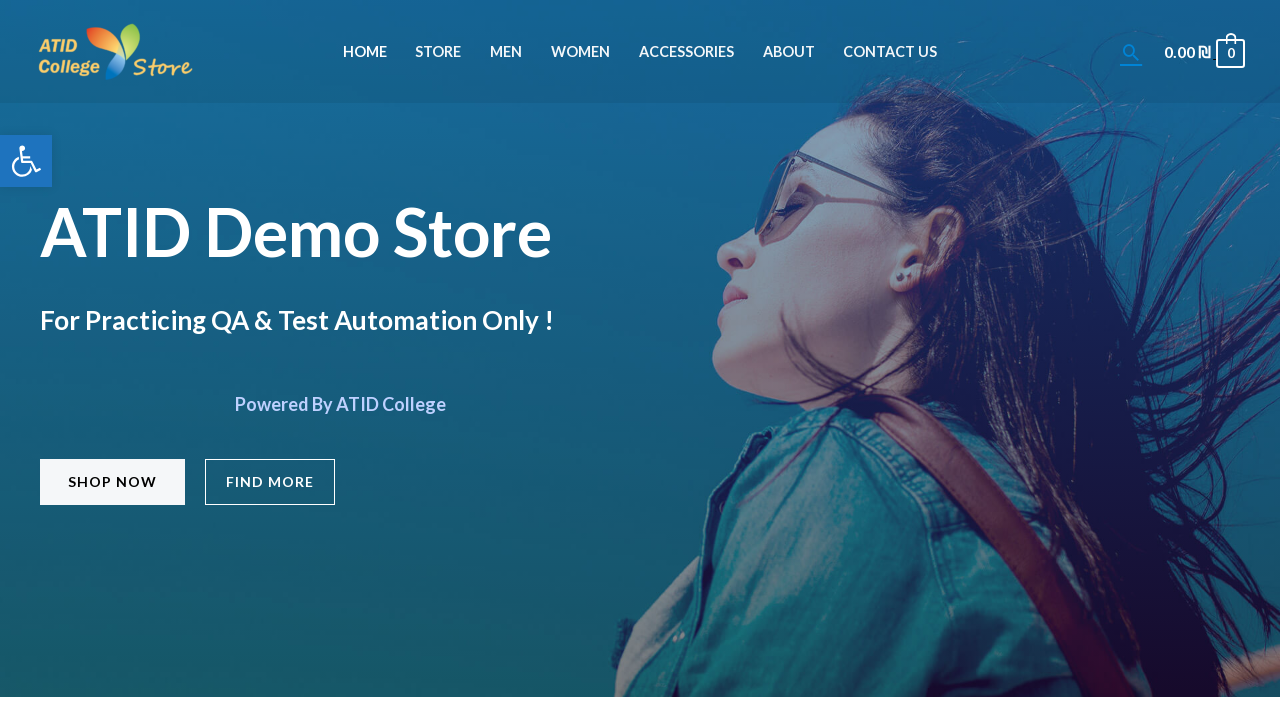

Clicked on accessories category menu item at (686, 52) on xpath=//li[@id="menu-item-671"]
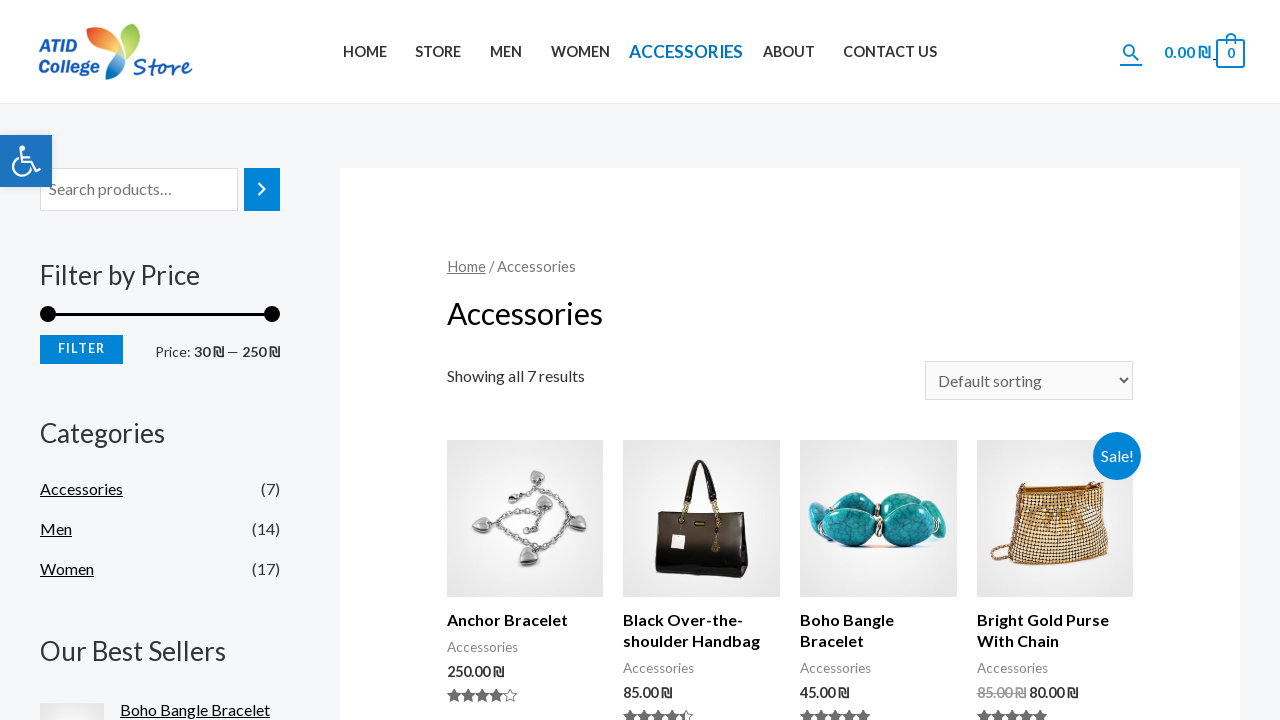

Selected sort option at index 1 on //main[1]/div[1]/form[1]/select[1]
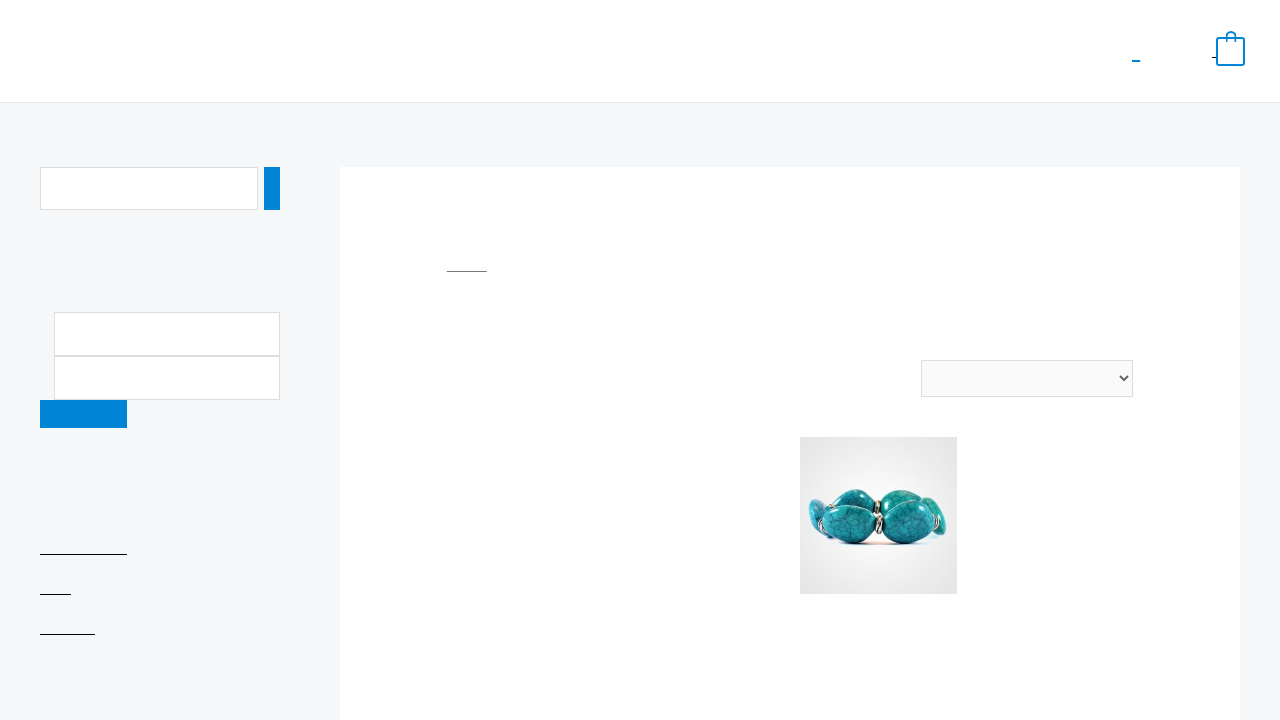

Located products list
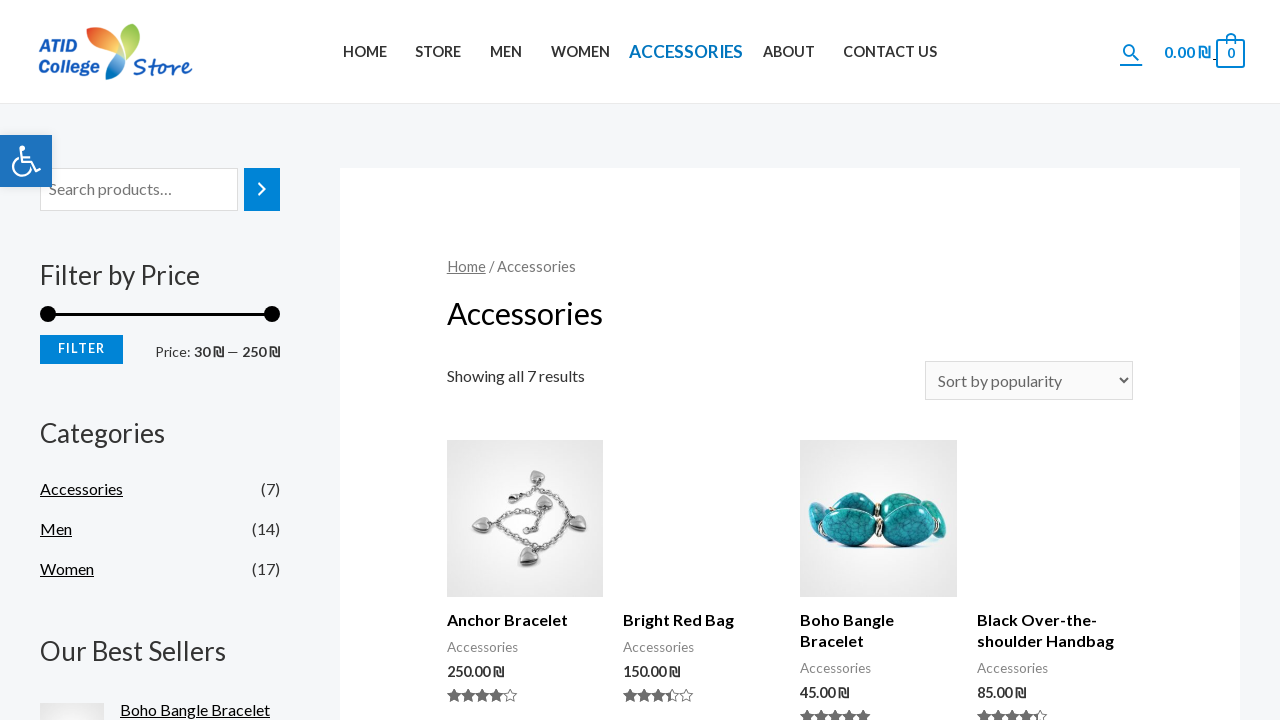

Clicked on the 2nd product in the list at (702, 575) on xpath=//main[1]/div[1]/ul[1]/li >> nth=1
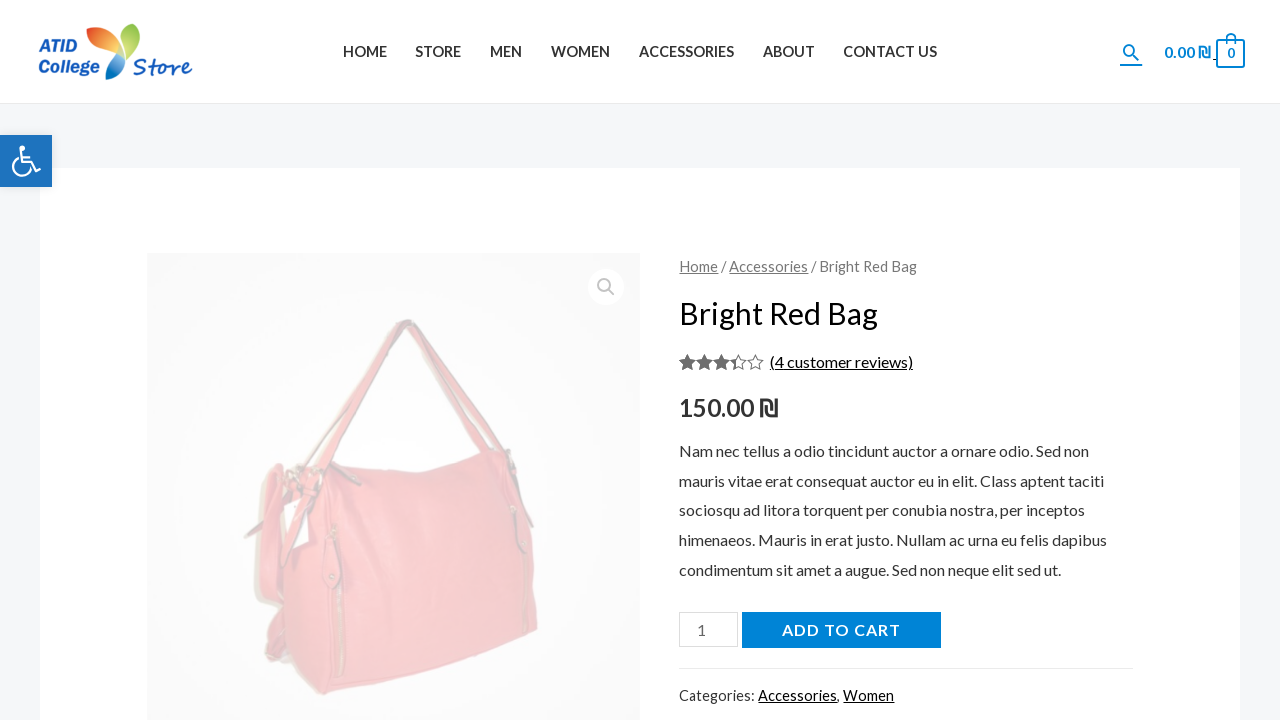

Clicked 'Add to cart' button to add product to cart at (841, 630) on xpath=//button[contains(text(),"Add to cart")]
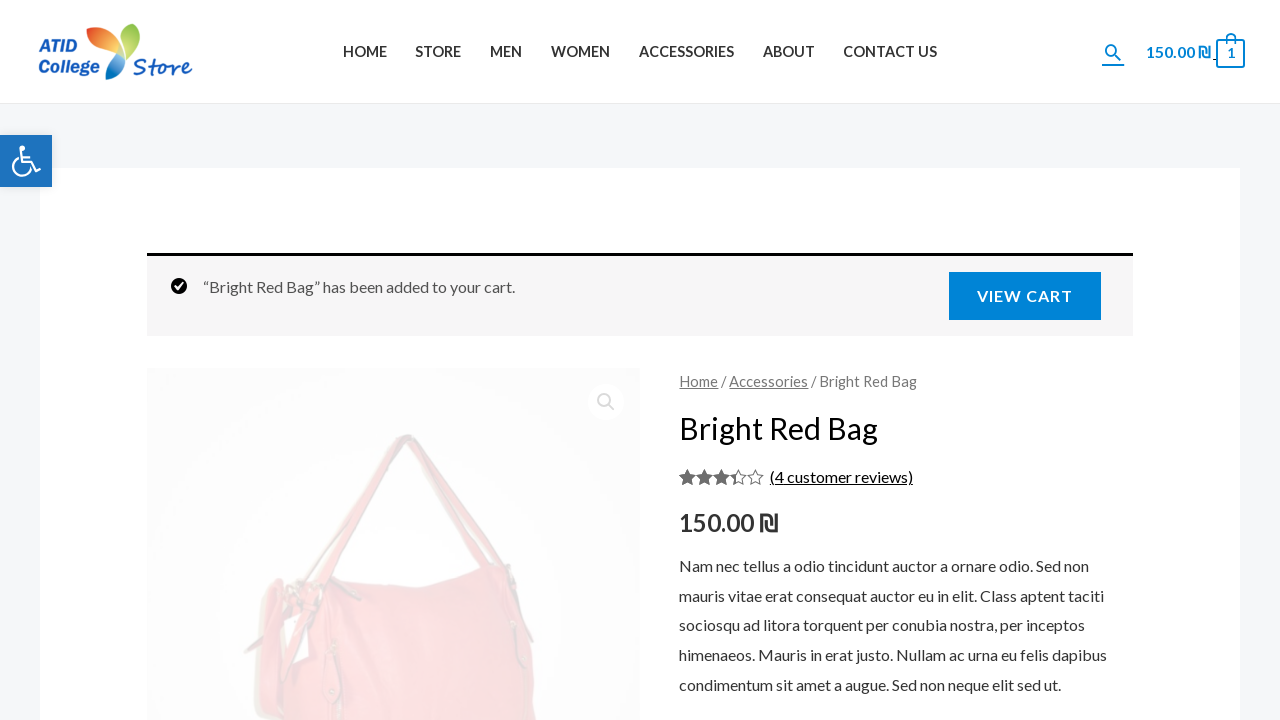

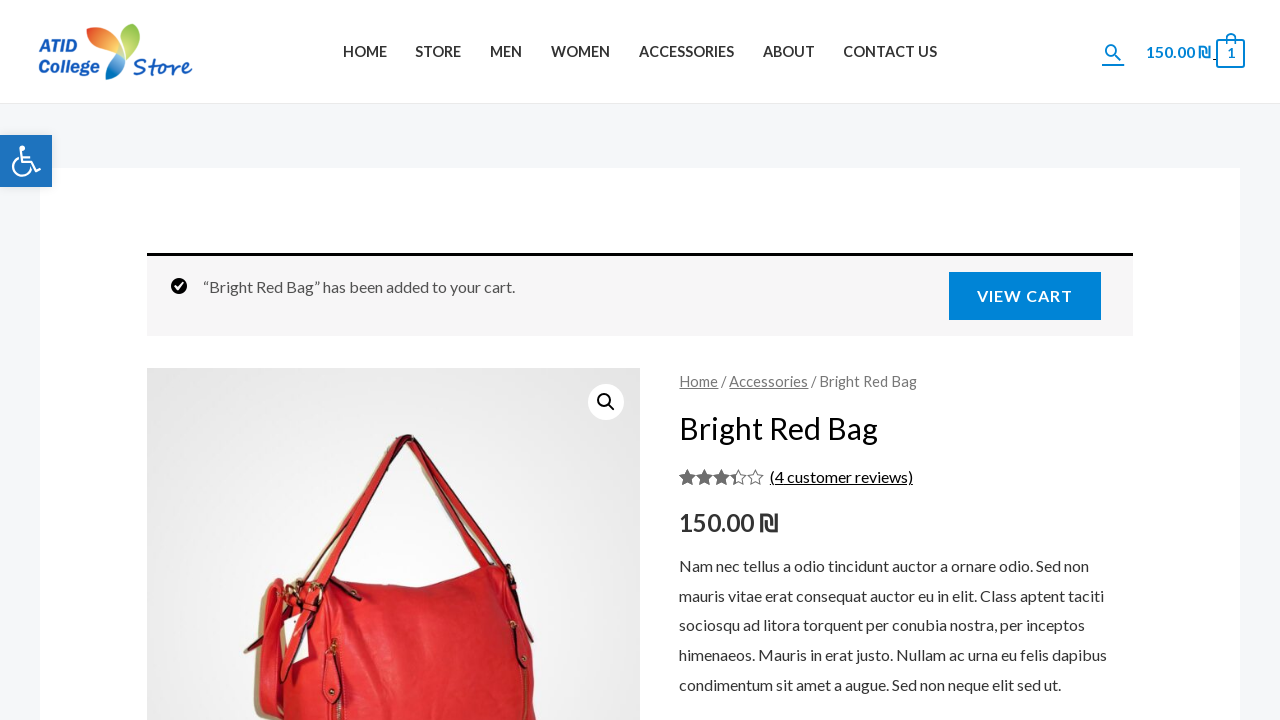